Tests JavaScript prompt dialog by clicking the prompt button, entering text, accepting it, and verifying the entered text is displayed

Starting URL: http://practice.cydeo.com/javascript_alerts

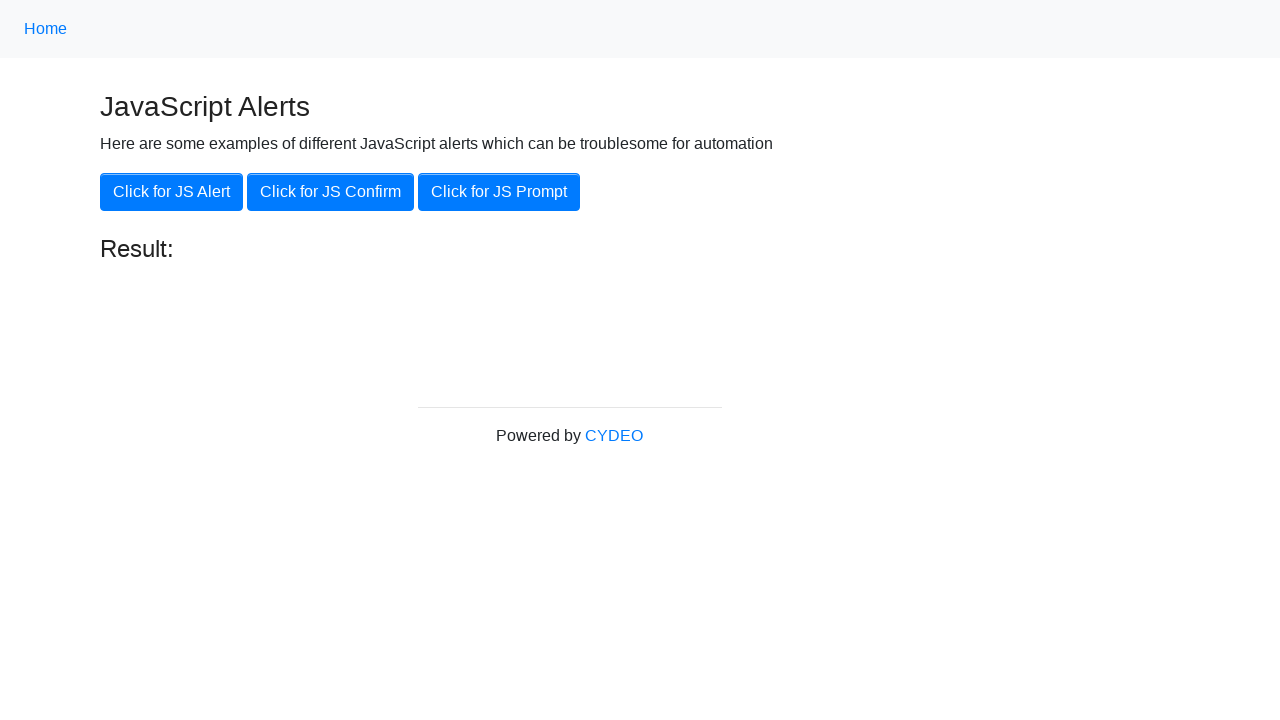

Set up dialog handler to accept prompt with 'hello'
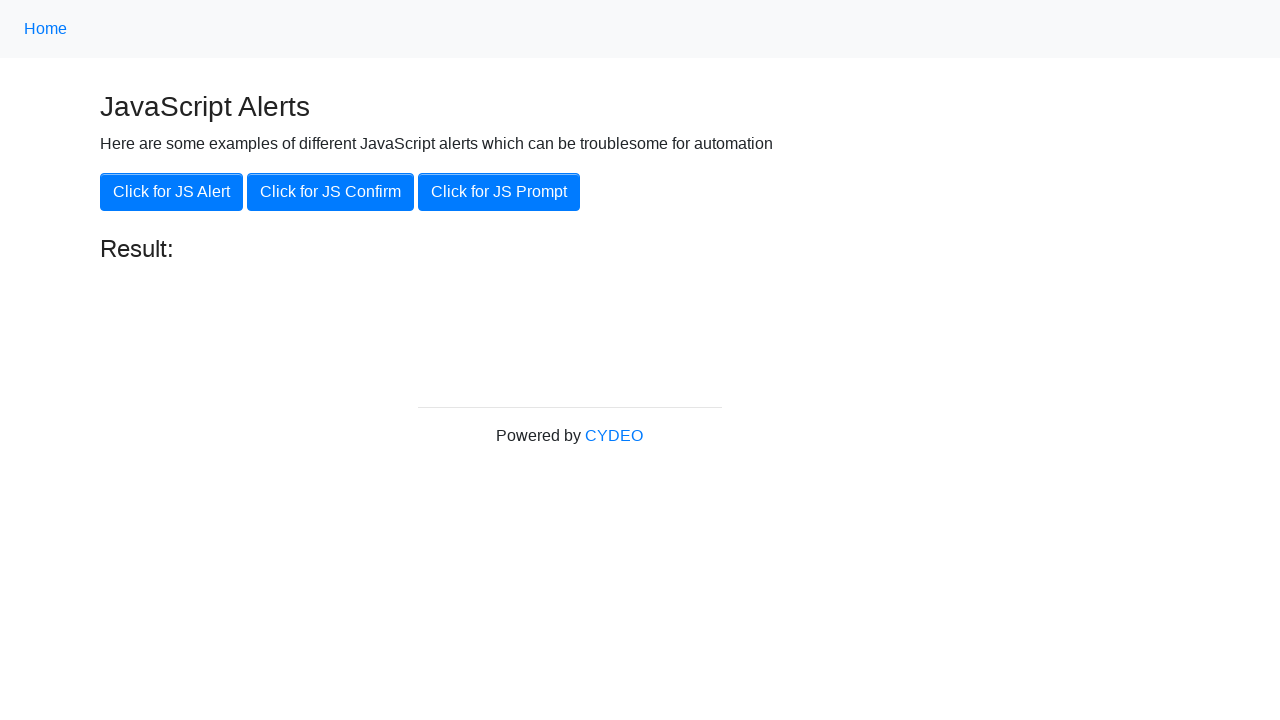

Clicked the JS Prompt button at (499, 192) on xpath=//button[text()='Click for JS Prompt']
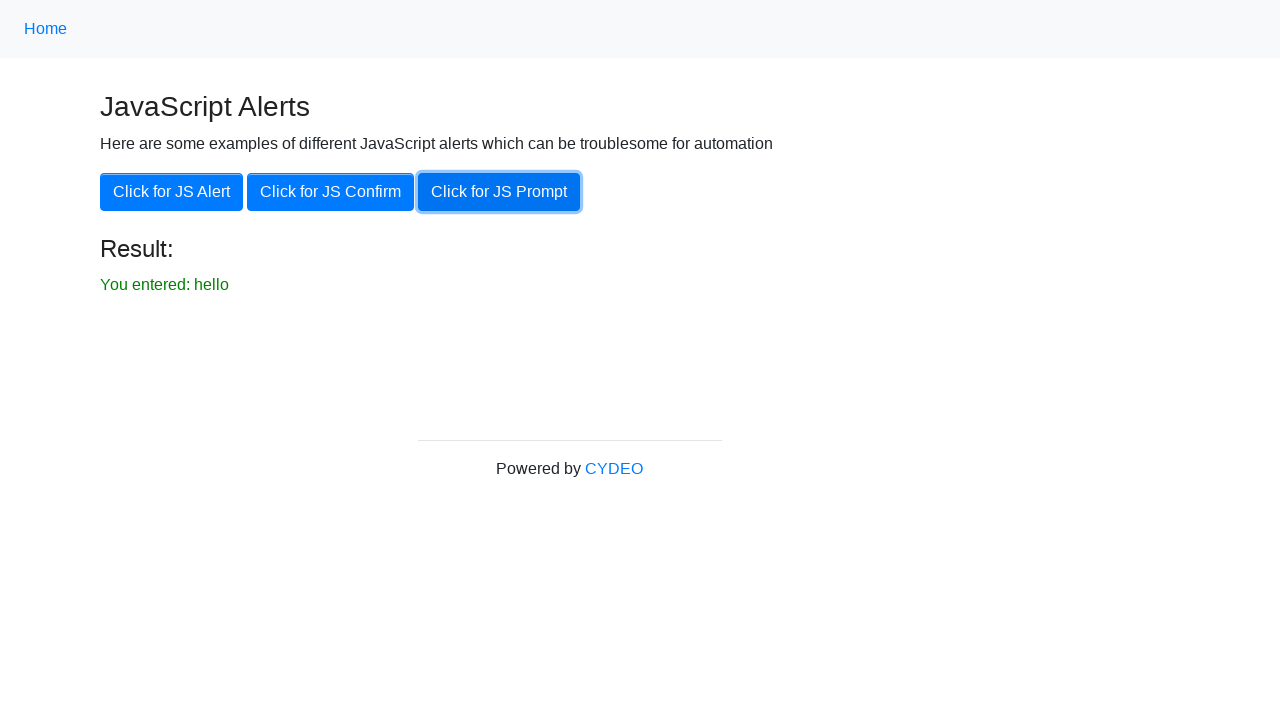

Verified that 'You entered: hello' text is displayed in the result
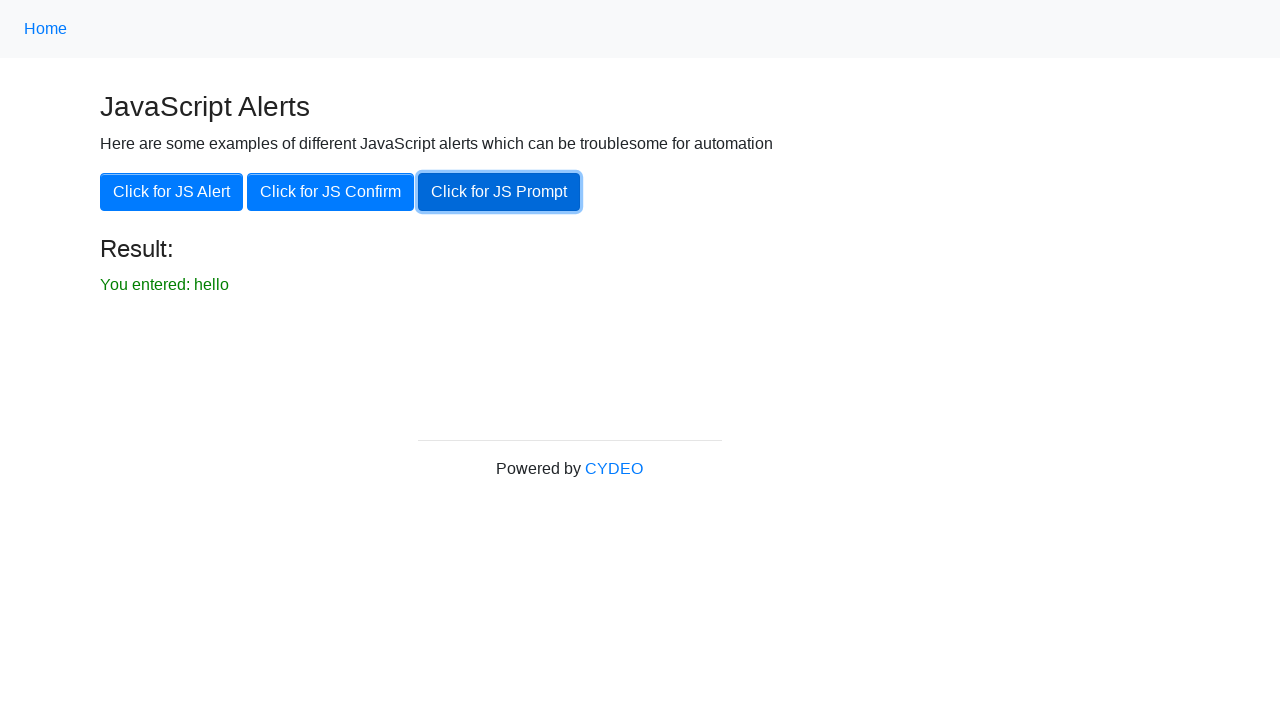

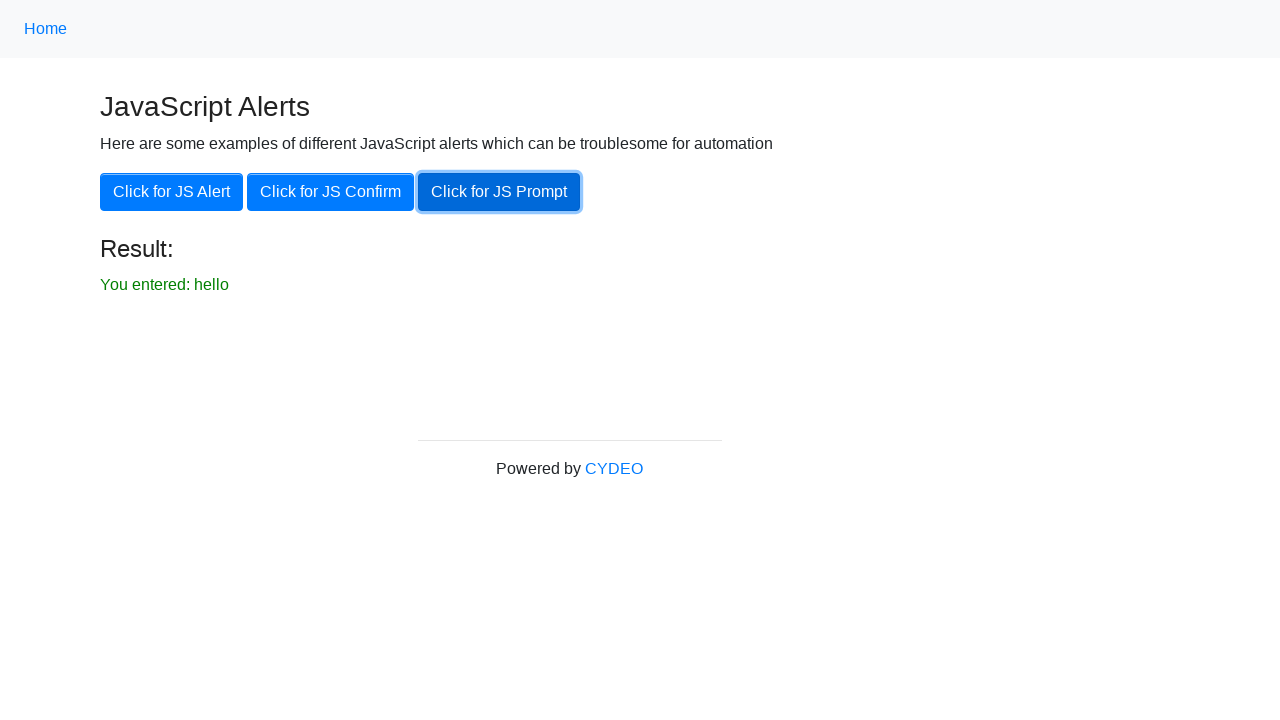